Navigates to an OrangeHRM demo page and verifies that the logo image element is present in the page header.

Starting URL: http://alchemy.hguy.co/orangehrm

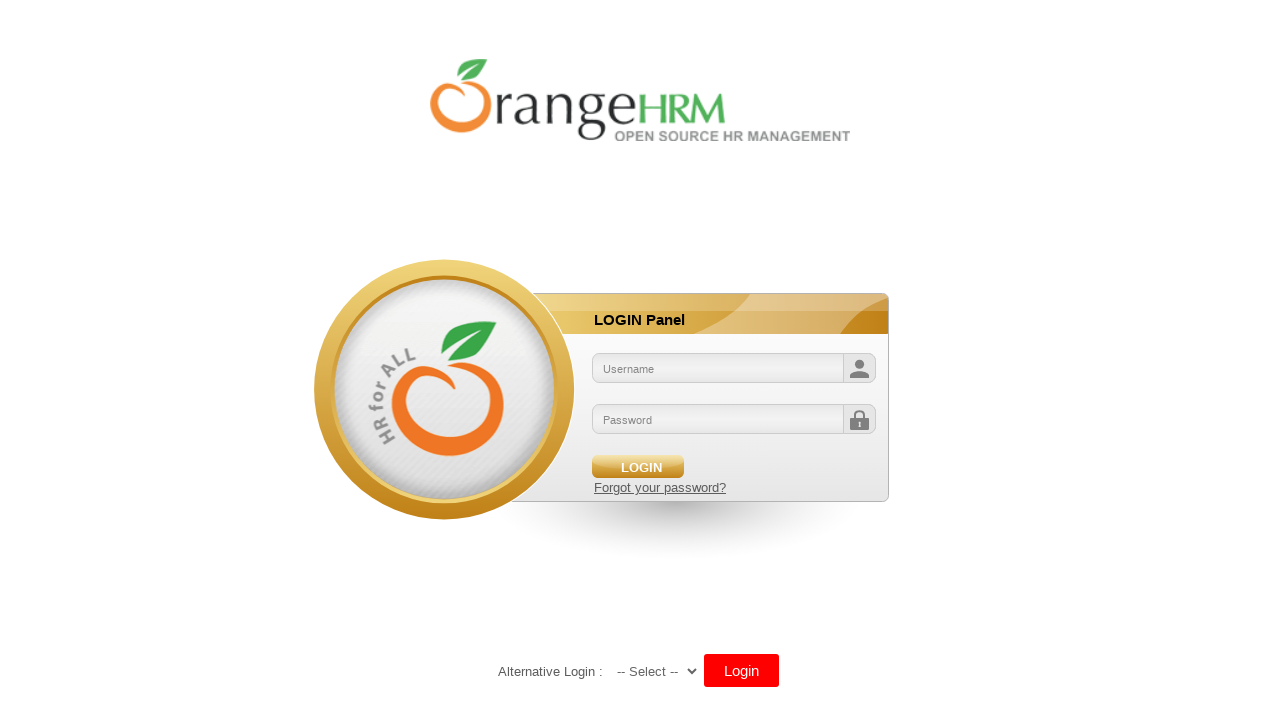

Navigated to OrangeHRM demo page
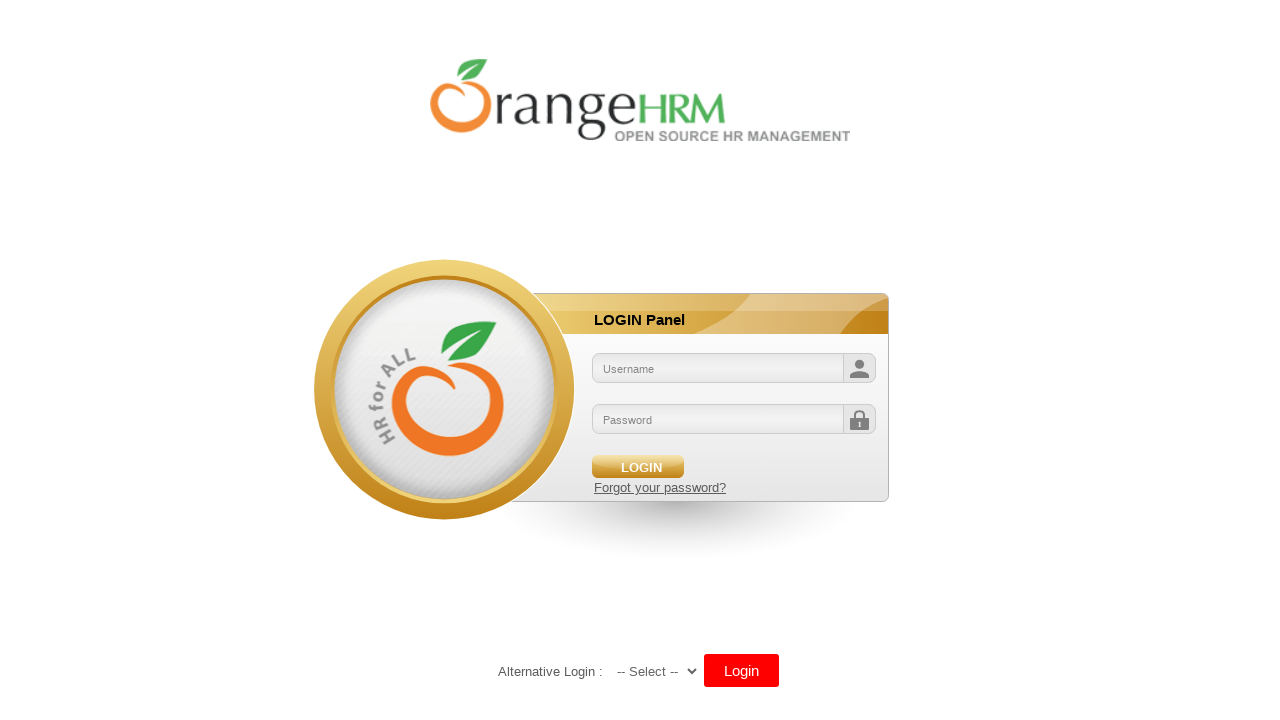

Logo element selector loaded
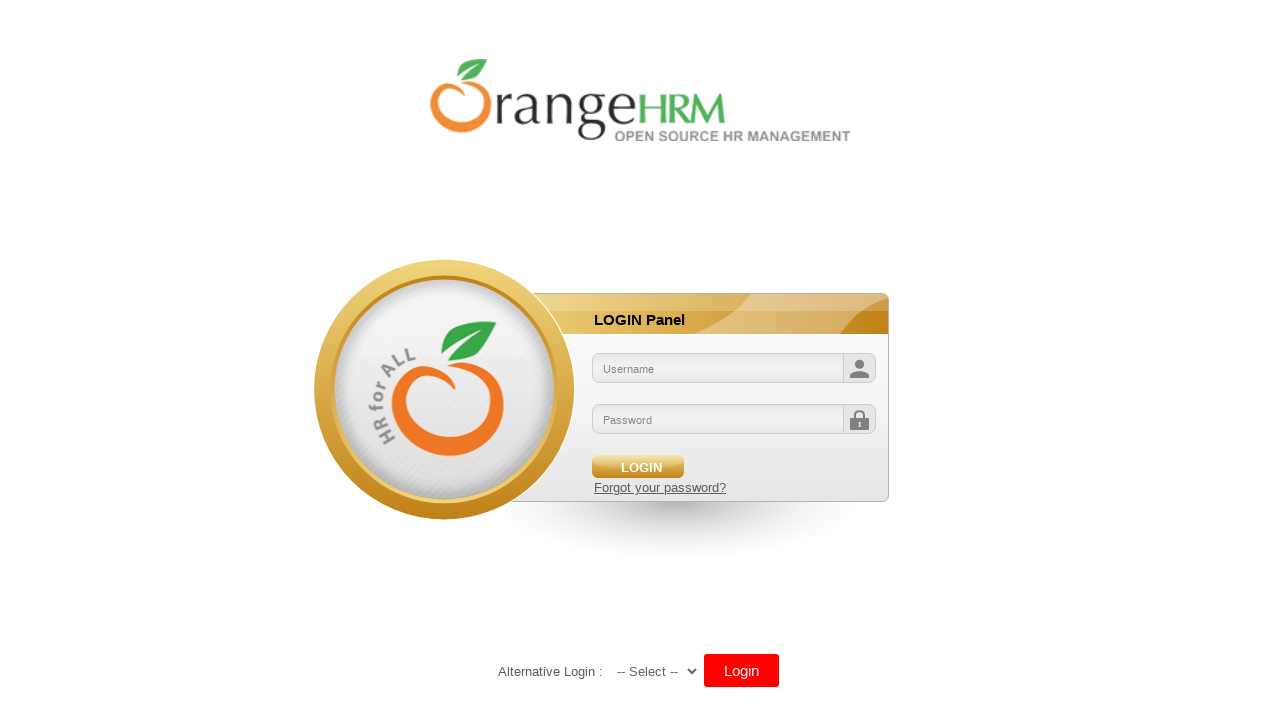

Located logo image element in page header
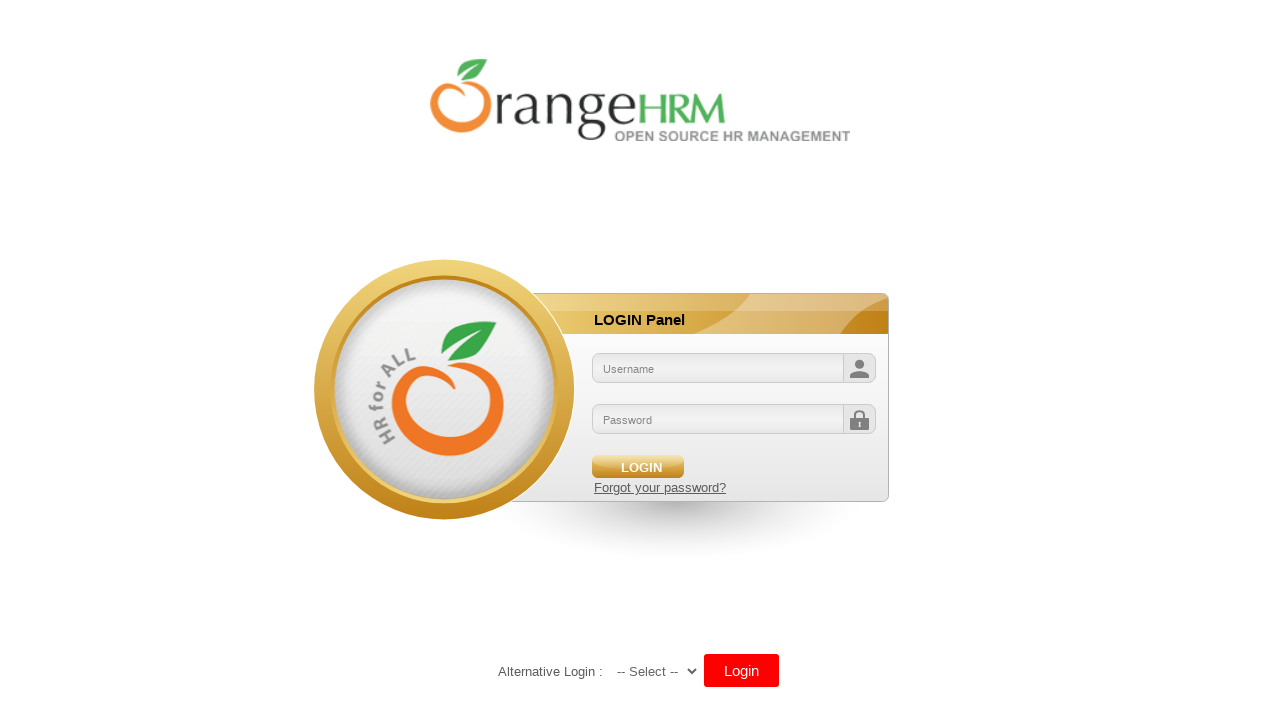

Logo image element is visible and verified to be present
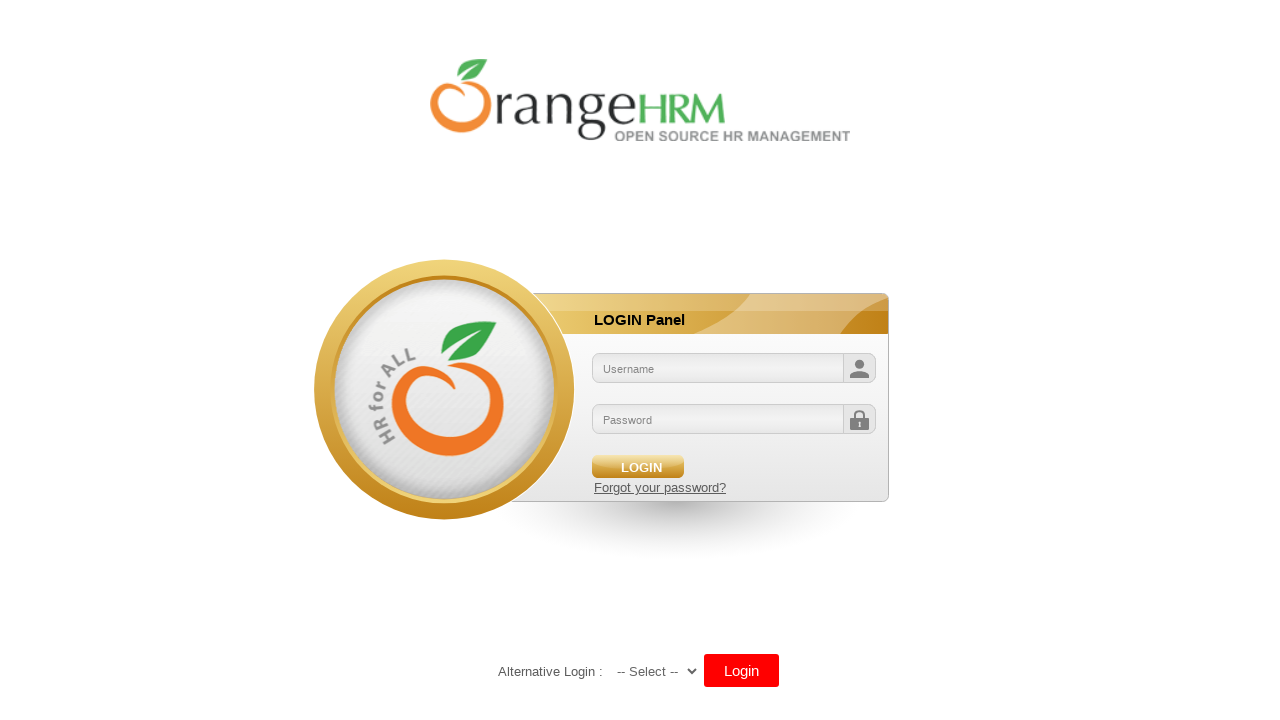

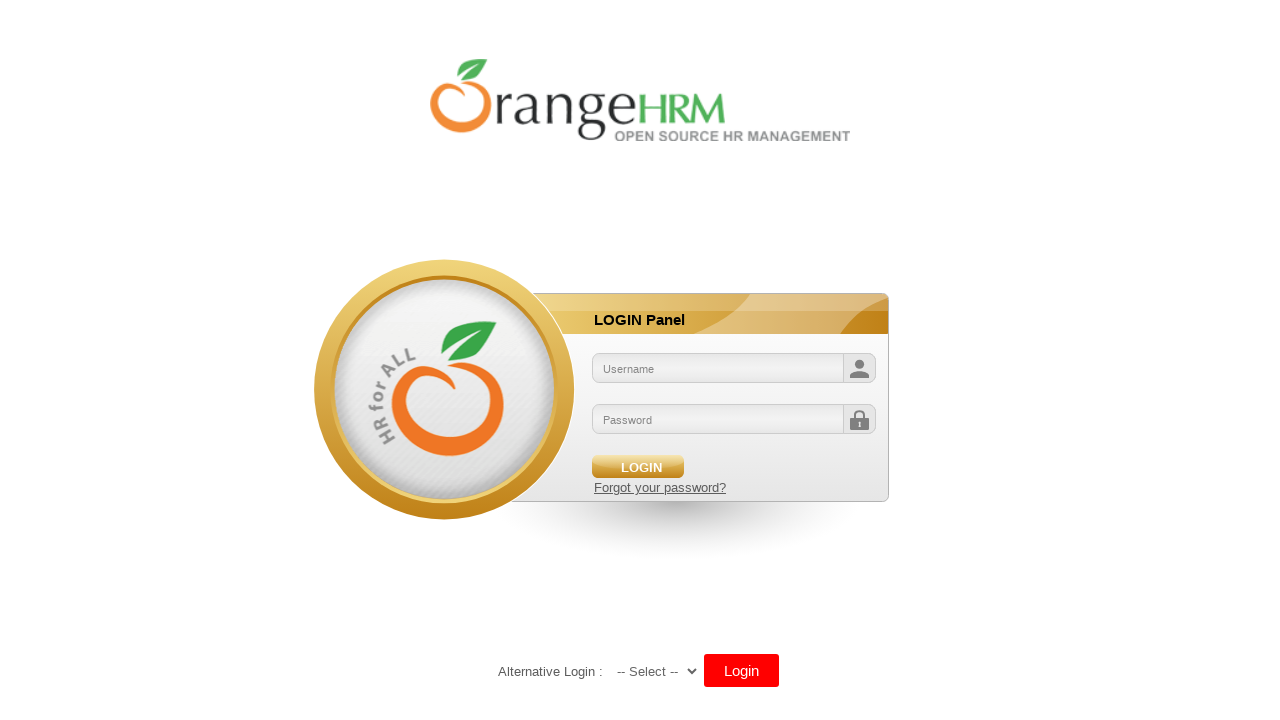